Tests deleting the first entry from the web table and verifying it no longer appears in the results

Starting URL: https://demoqa.com/webtables

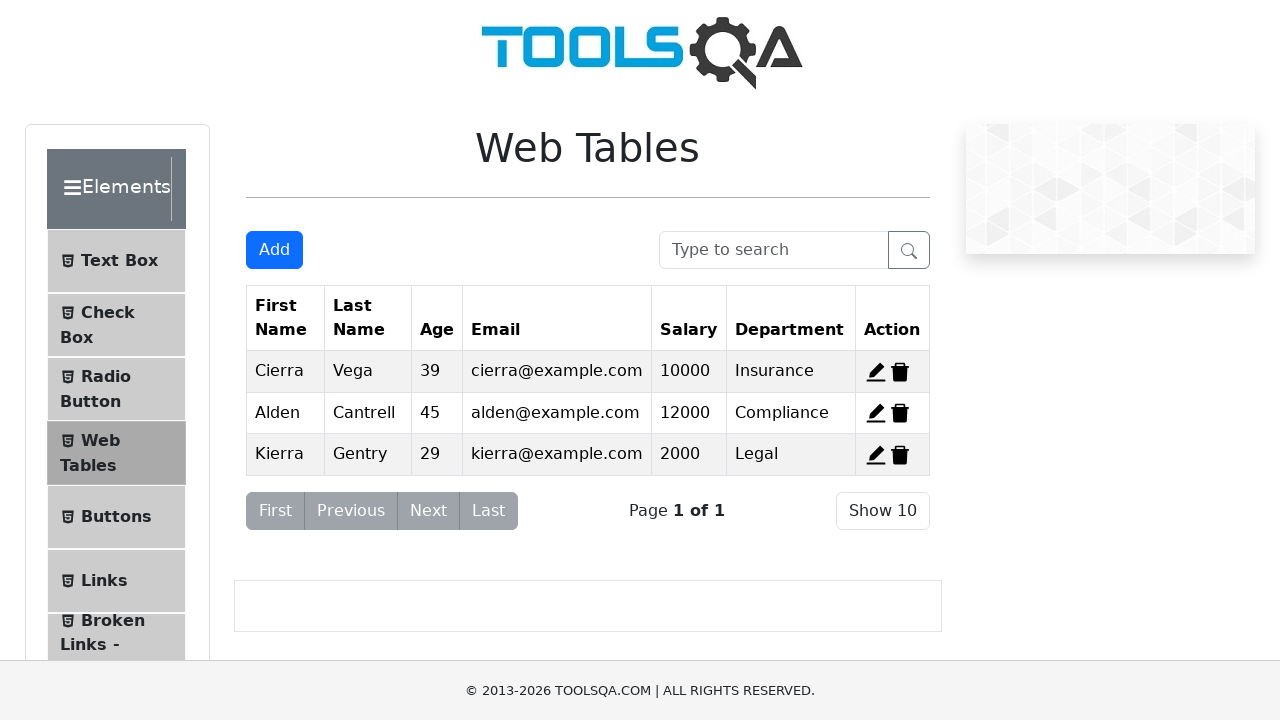

Clicked delete button for the first entry at (900, 372) on span[title='Delete']
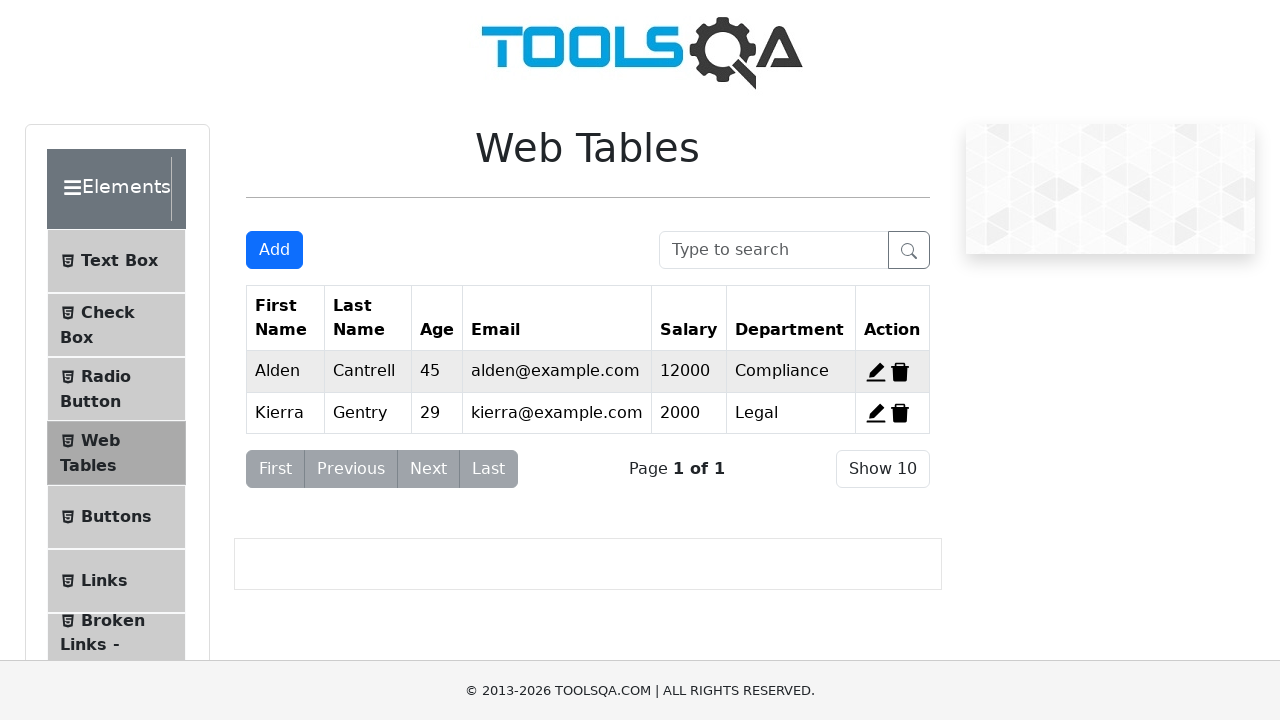

Located all cells containing 'Vega' text
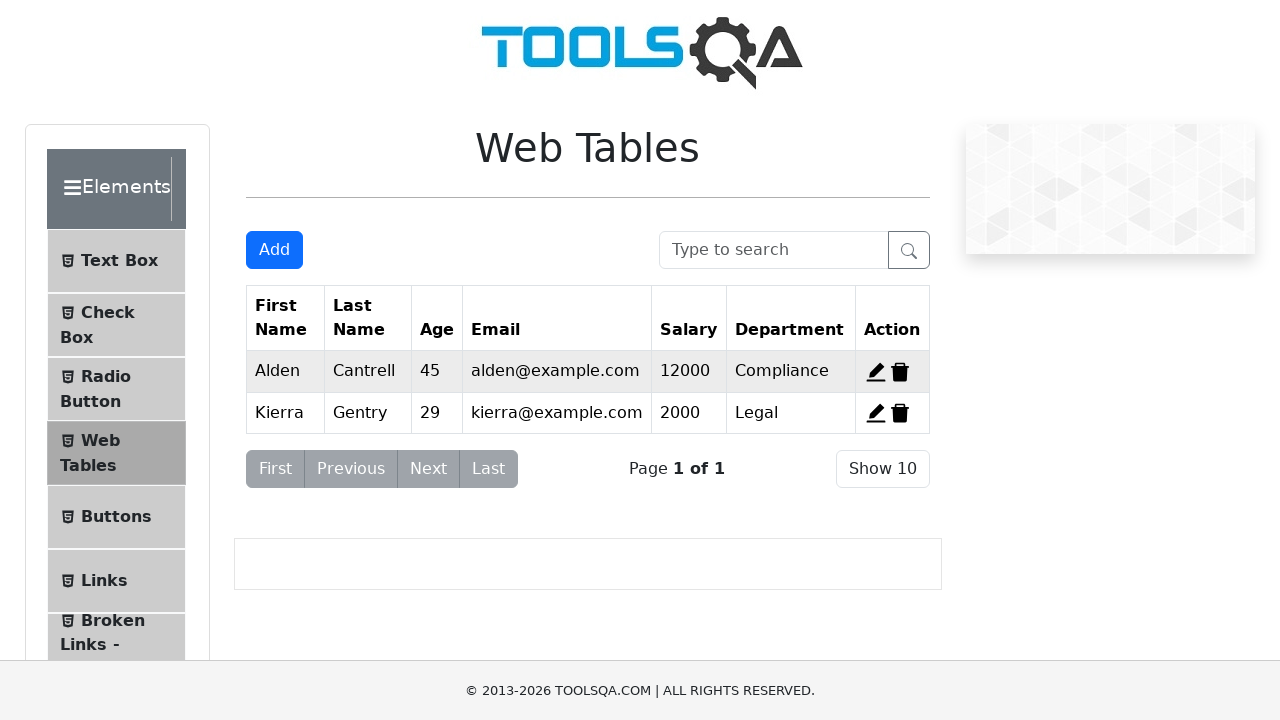

Verified that the entry with 'Vega' is no longer present in the table
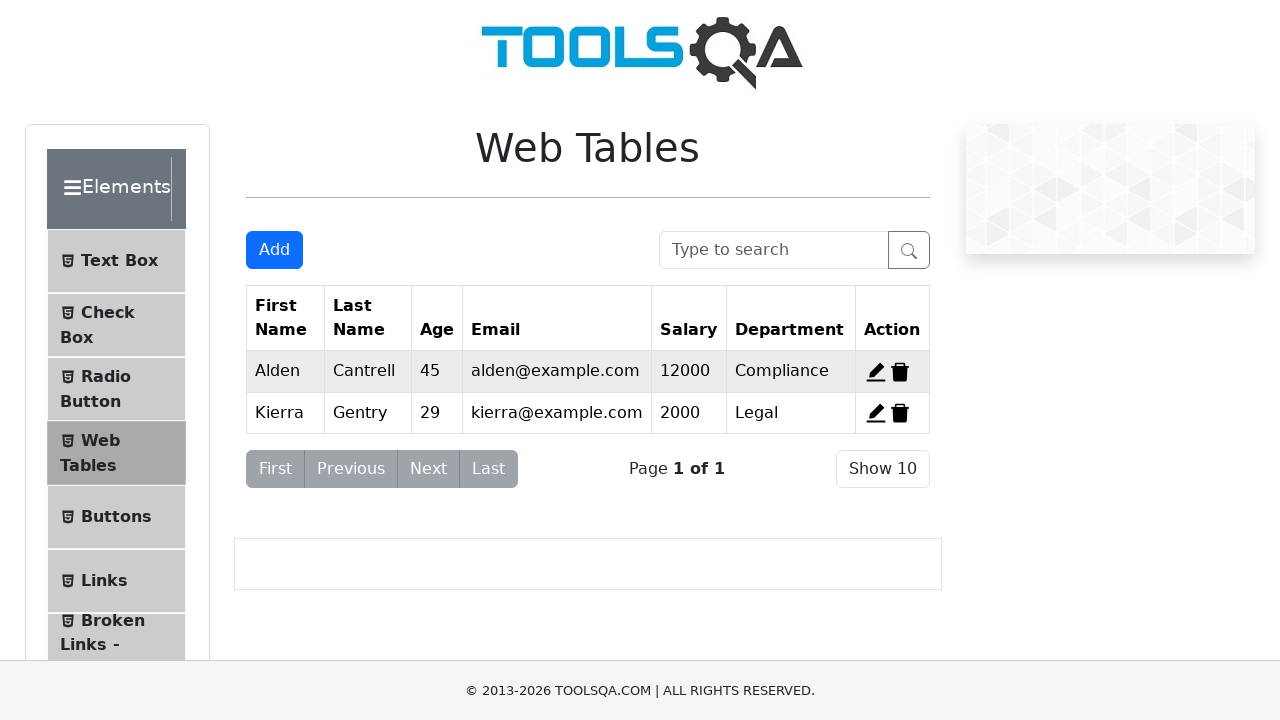

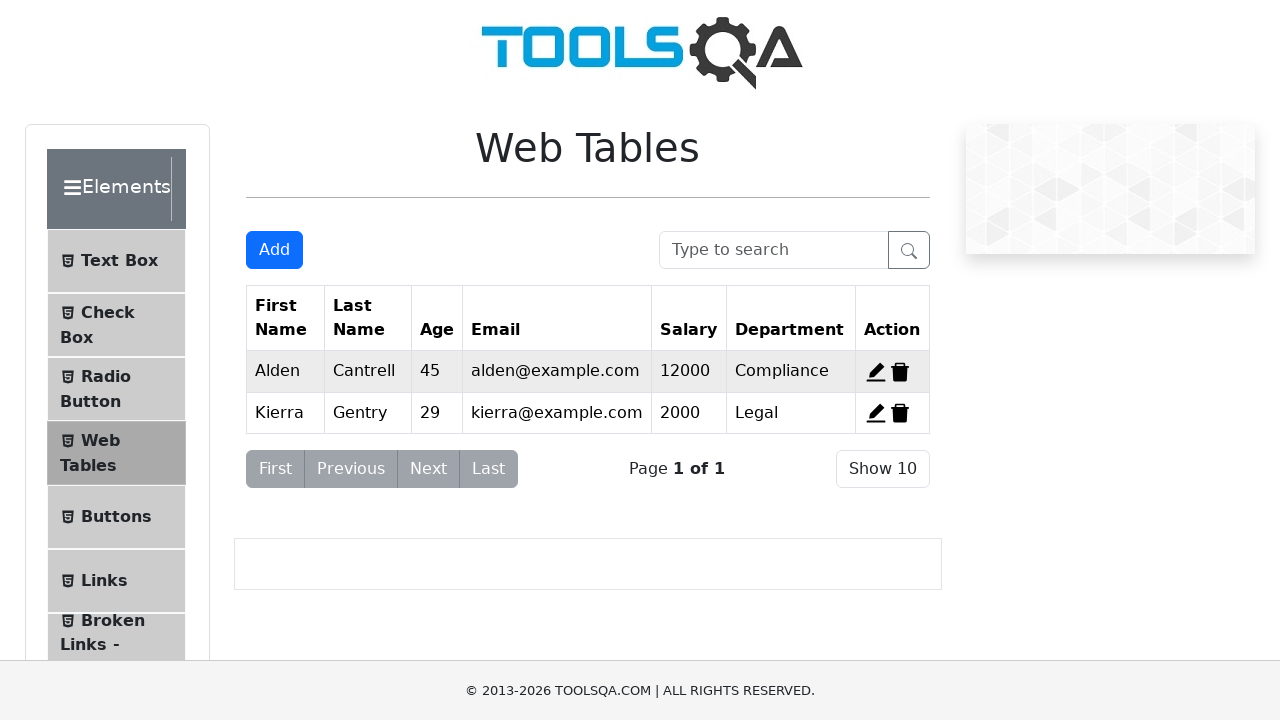